Tests simple JavaScript alert handling by clicking an alert button, verifying the alert message, and accepting the alert.

Starting URL: https://testautomationpractice.blogspot.com/

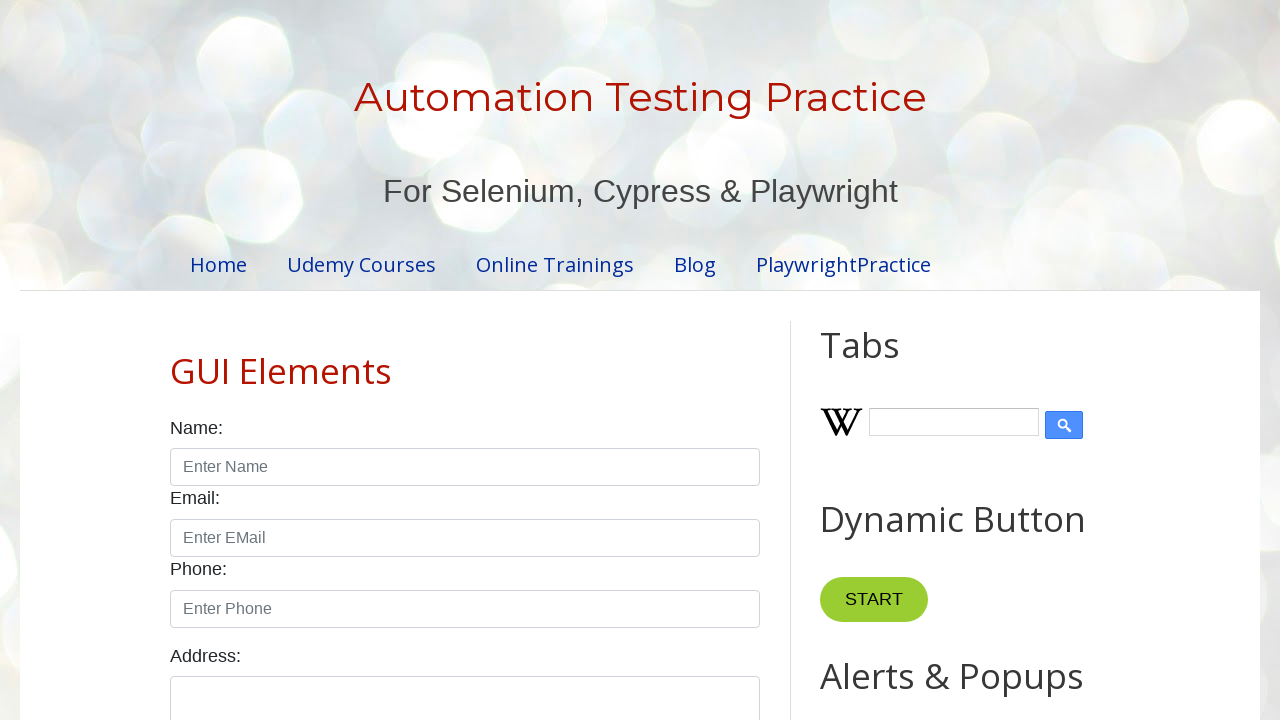

Accepted the alert dialog
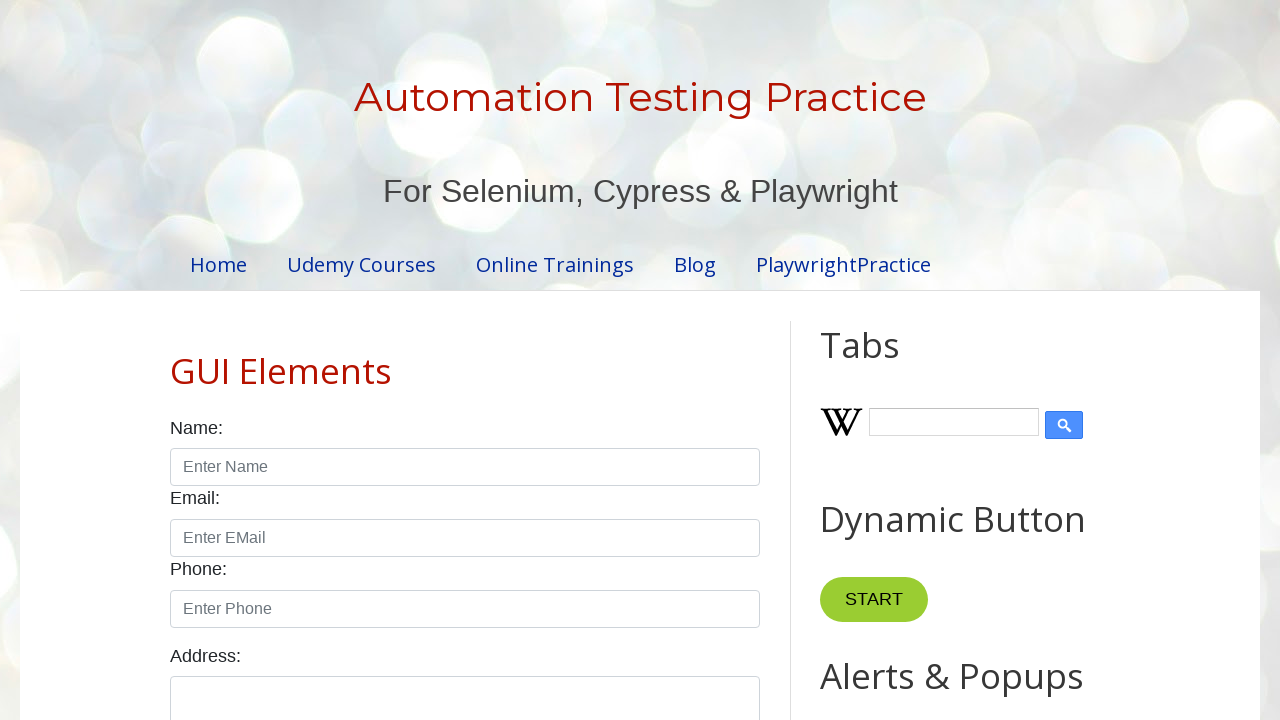

Clicked 'Simple Alert' button to trigger alert at (888, 361) on xpath=//button[contains(text(),'Simple Alert')]
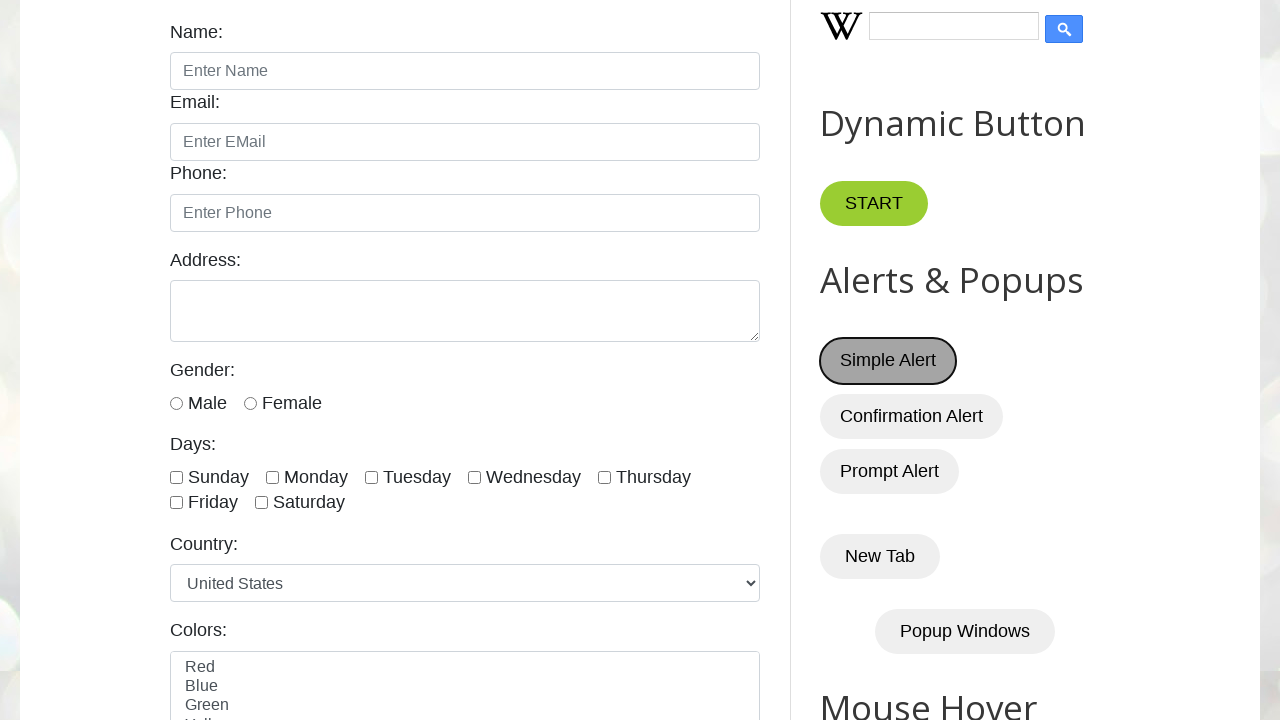

Waited 500ms for alert dialog to be handled
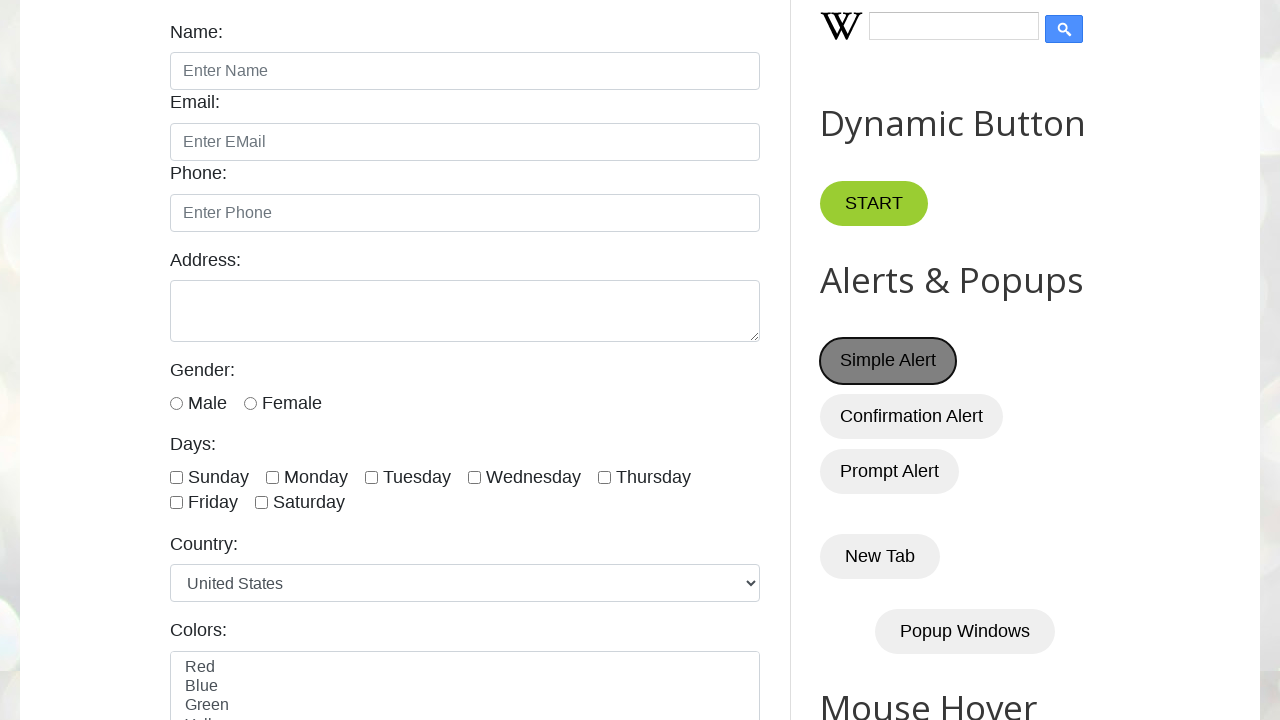

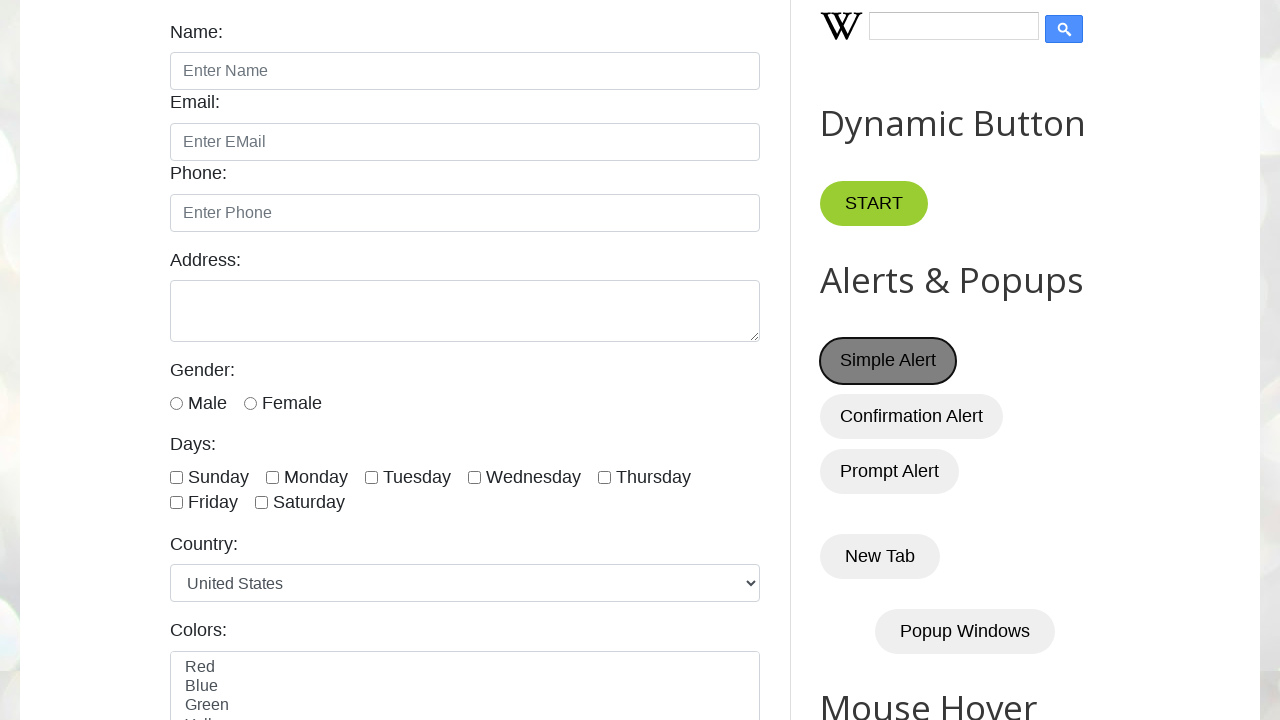